Tests drag and drop functionality on the jQuery UI demo page by switching to an iframe and dragging a draggable element onto a droppable target.

Starting URL: https://jqueryui.com/droppable/

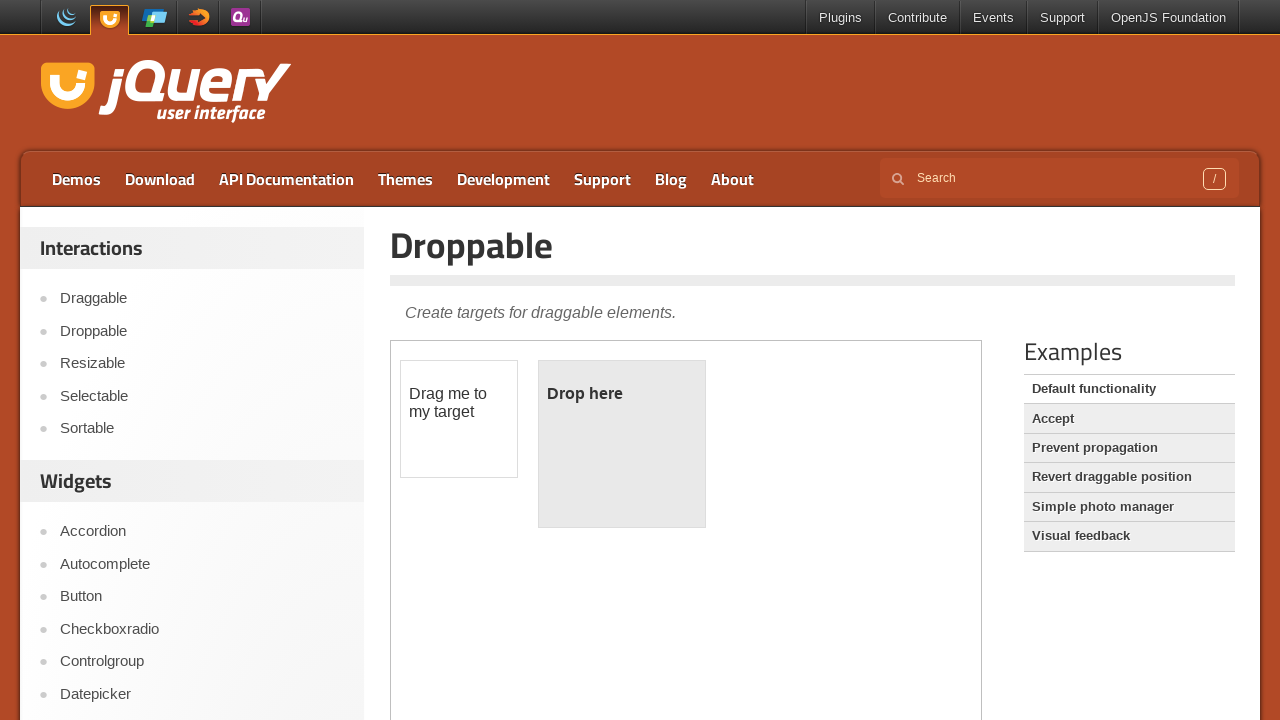

Navigated to jQuery UI droppable demo page
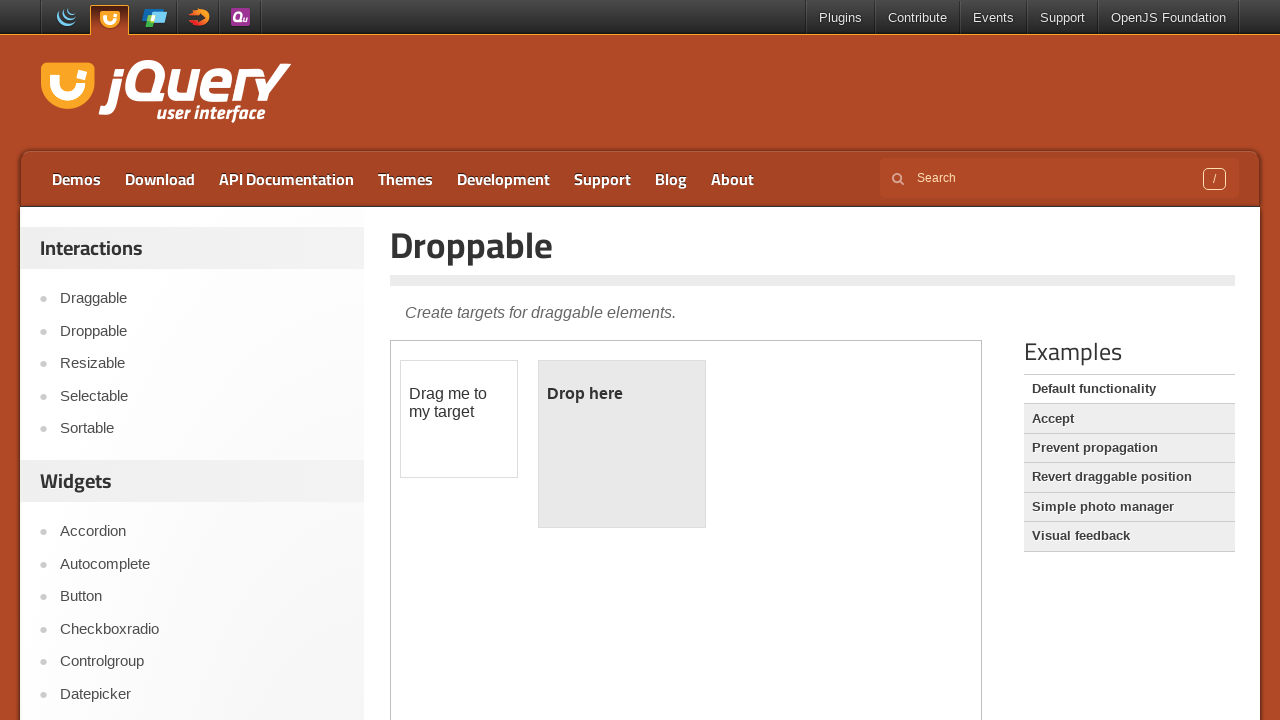

Located the demo iframe
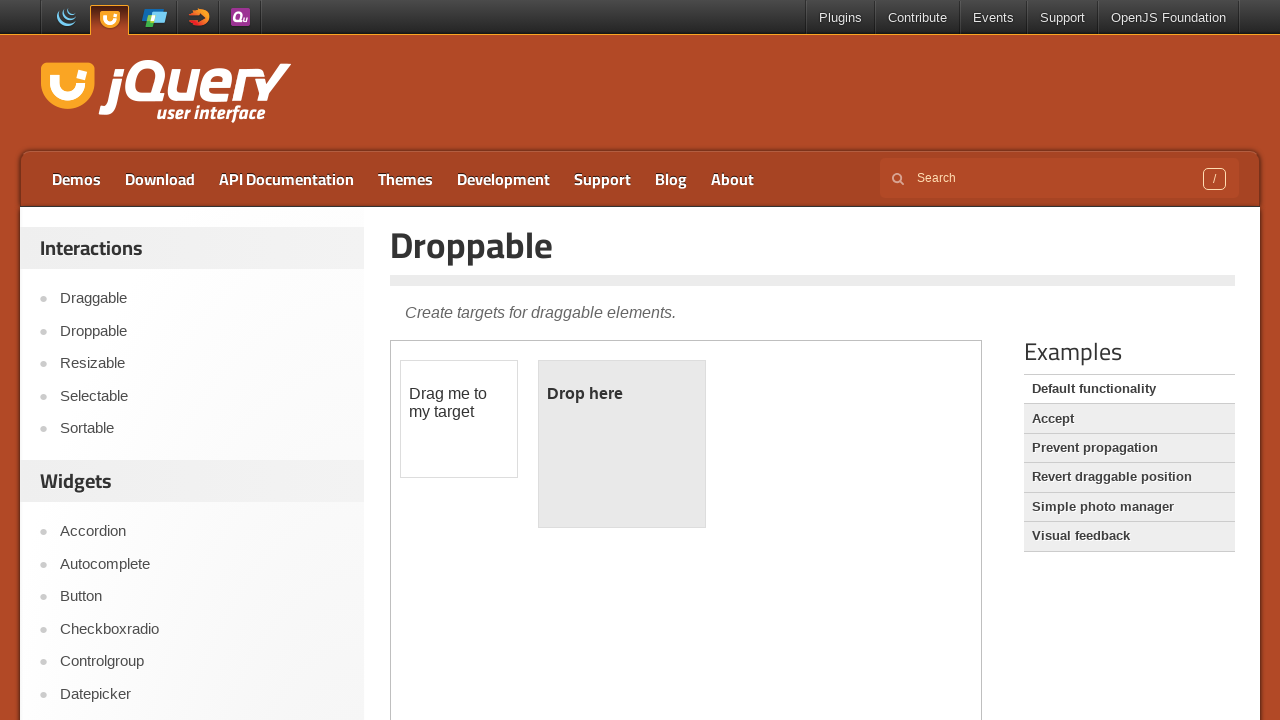

Located the draggable element in iframe
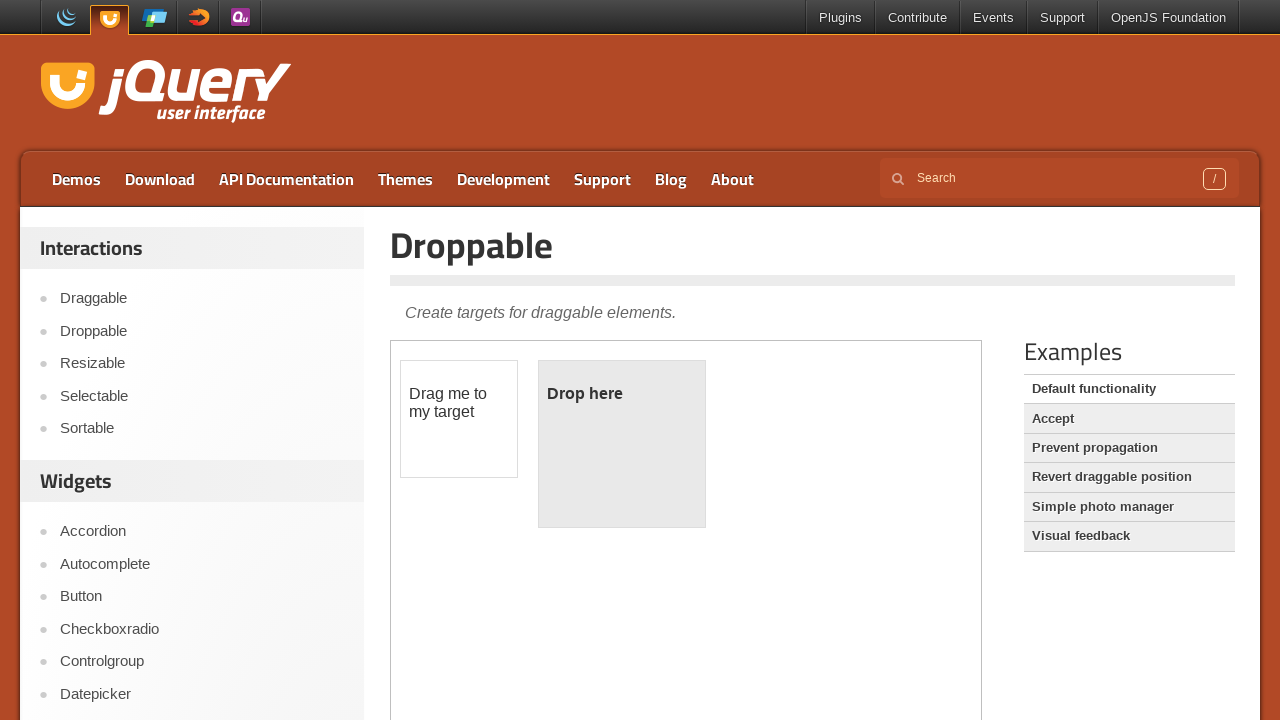

Located the droppable target element in iframe
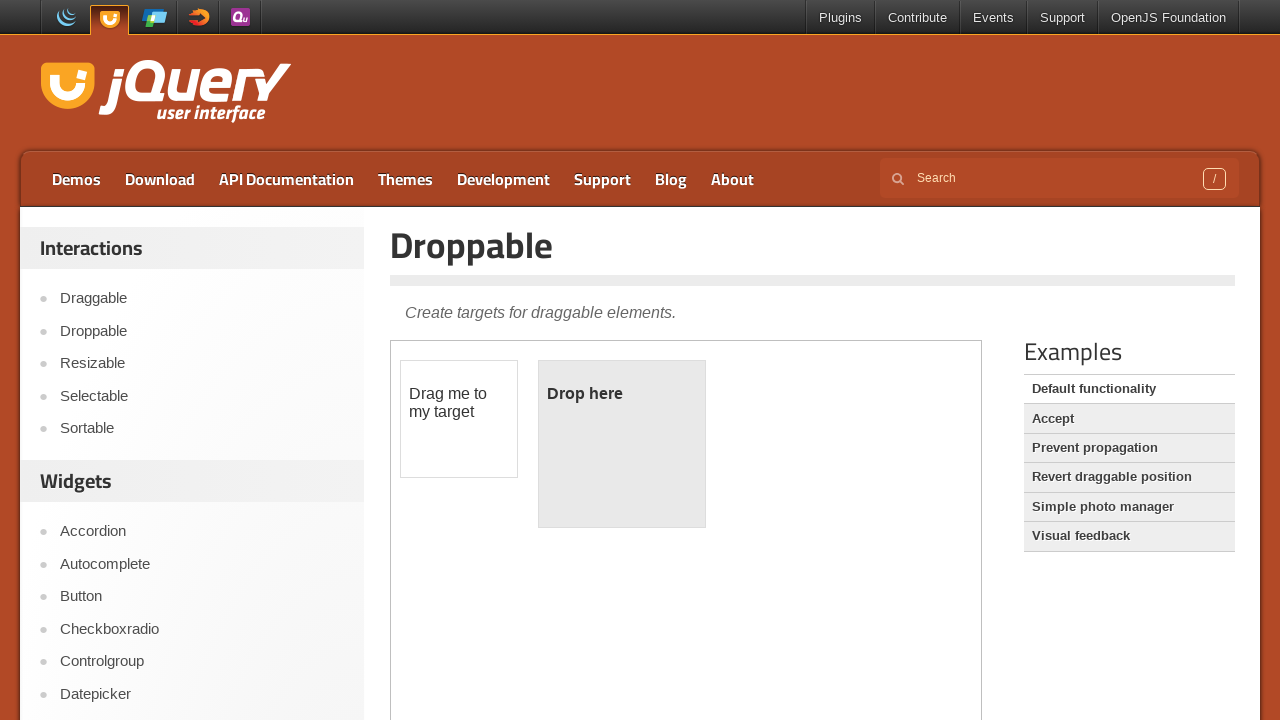

Dragged draggable element onto droppable target at (622, 444)
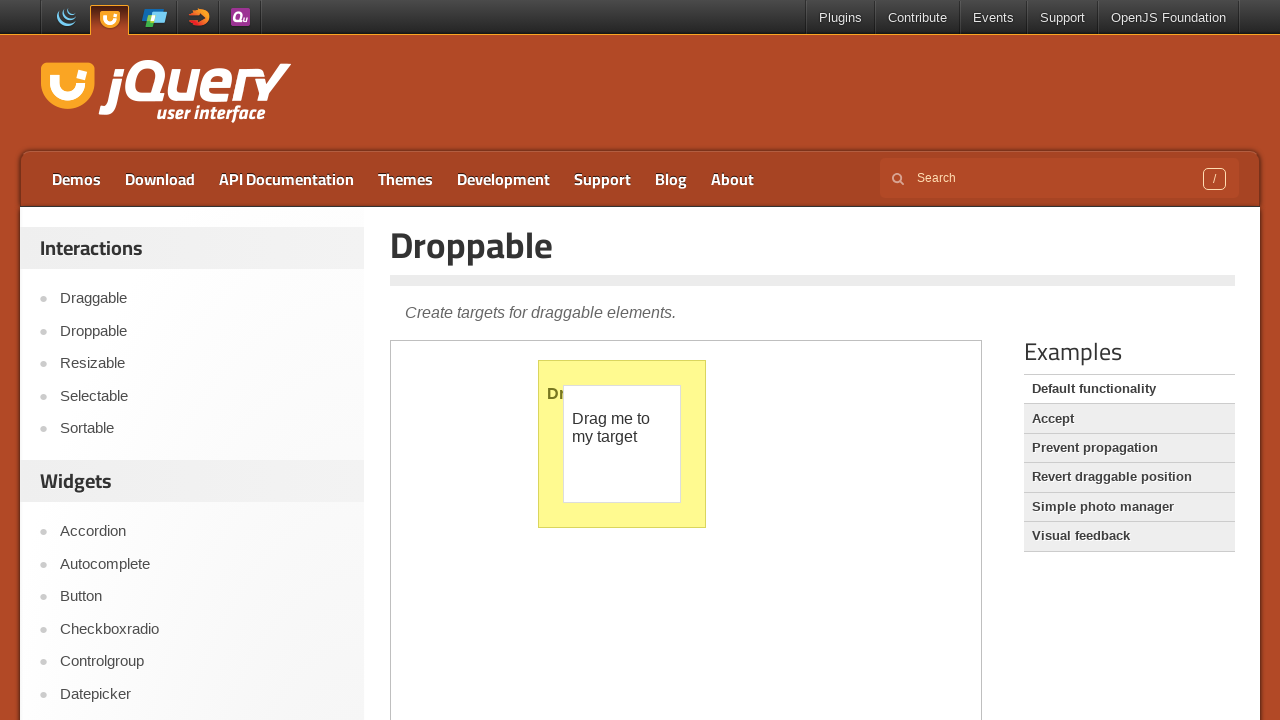

Verified drop was successful - target text changed to 'Dropped!'
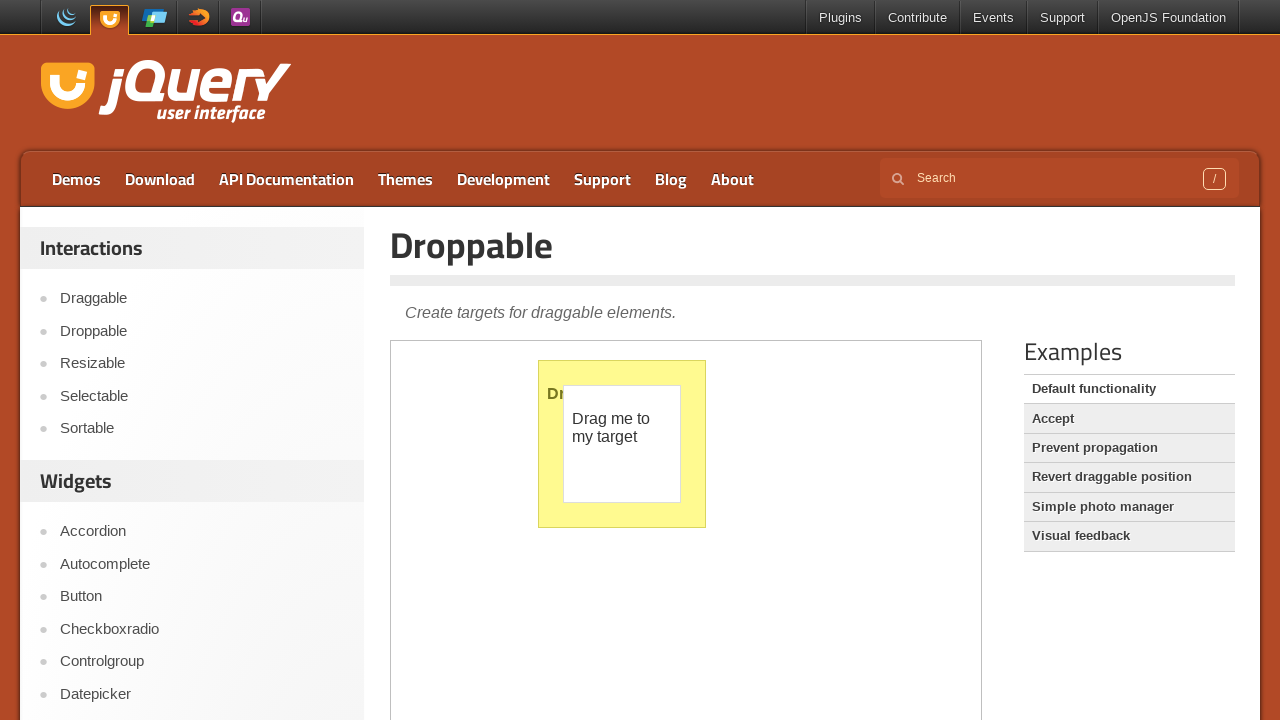

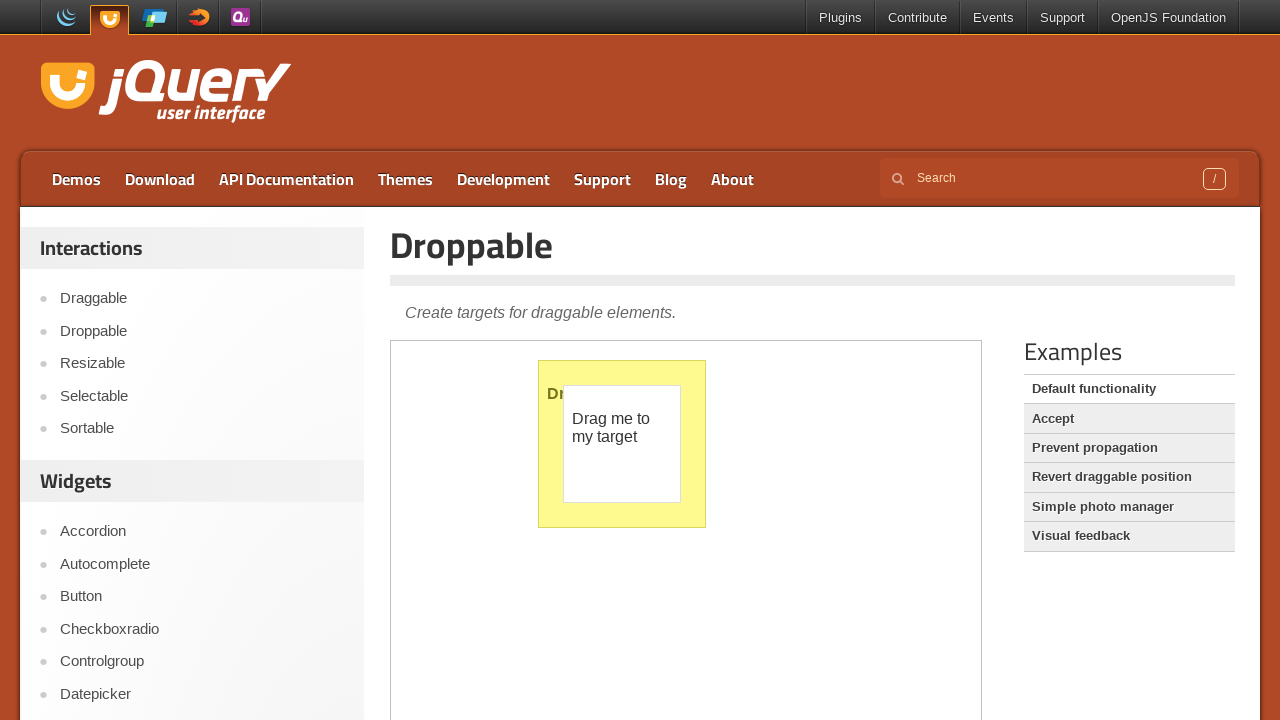